Tests a practice registration form by filling out all fields including personal information, gender selection, mobile number, date of birth, subjects, hobbies, address, and location dropdowns, then submitting the form.

Starting URL: https://demoqa.com/automation-practice-form

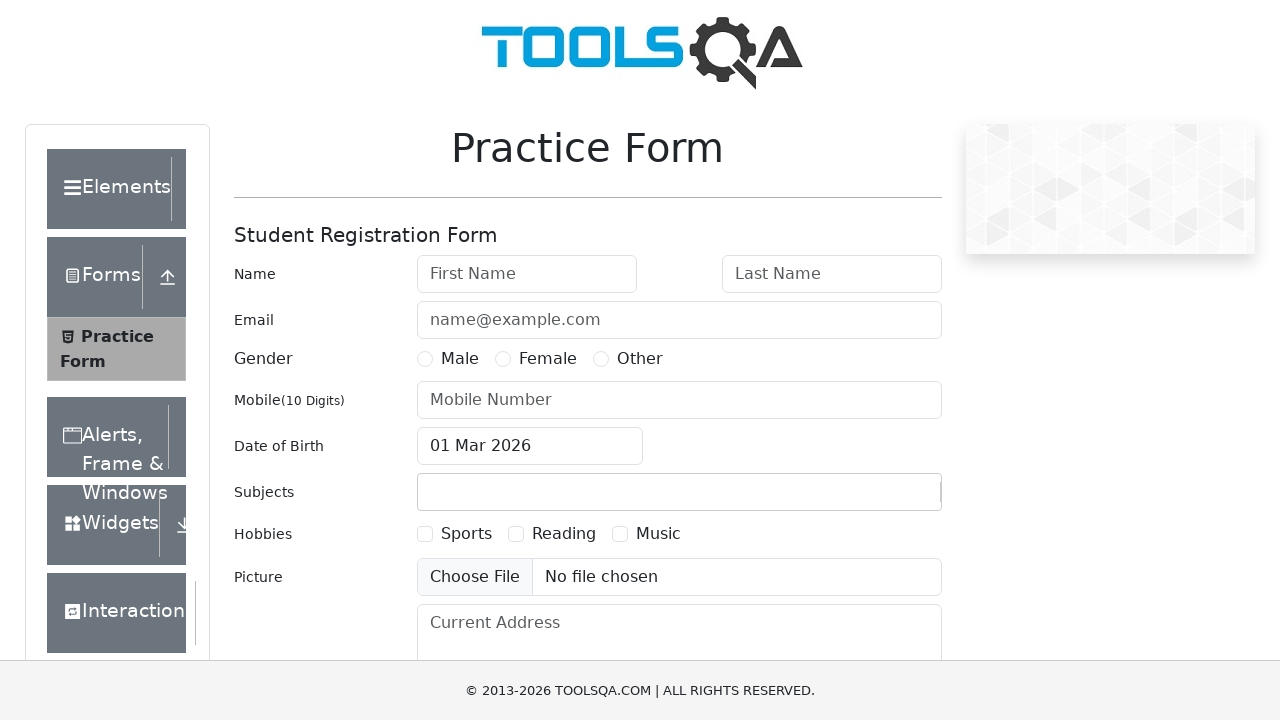

Filled First Name field with 'Michael' on internal:attr=[placeholder="First Name"i]
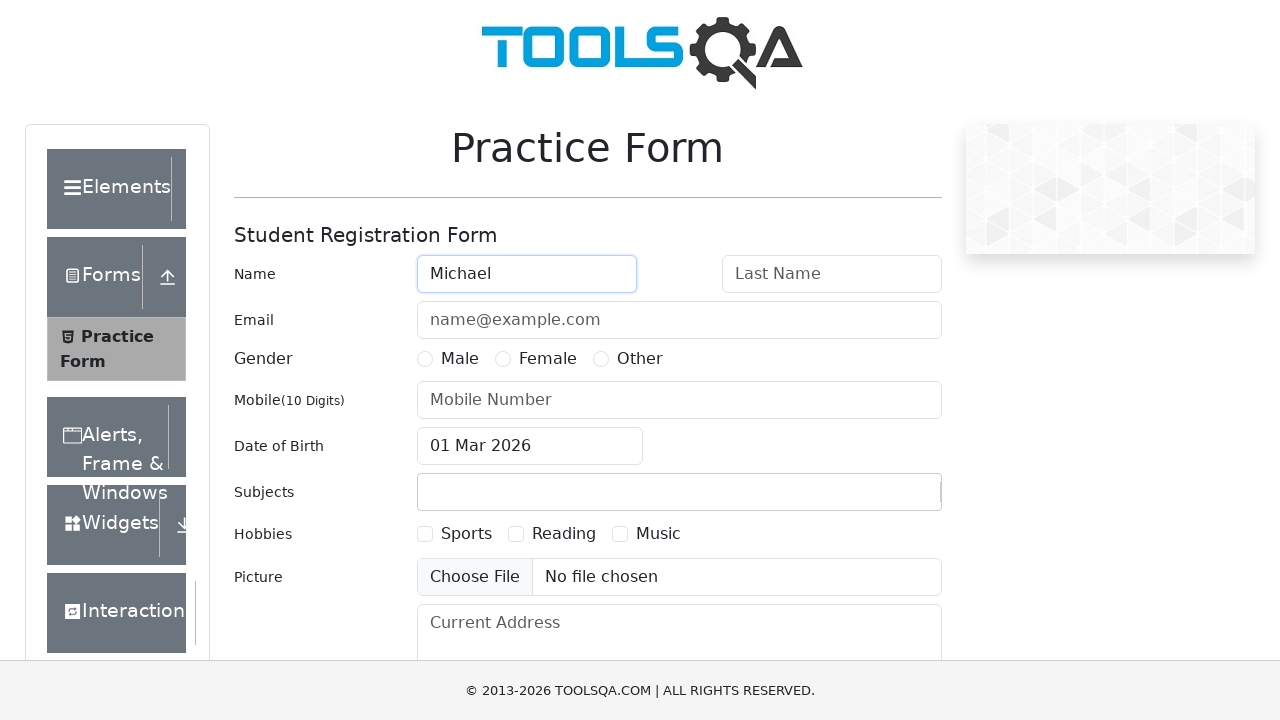

Filled Last Name field with 'Johnson' on internal:attr=[placeholder="Last Name"i]
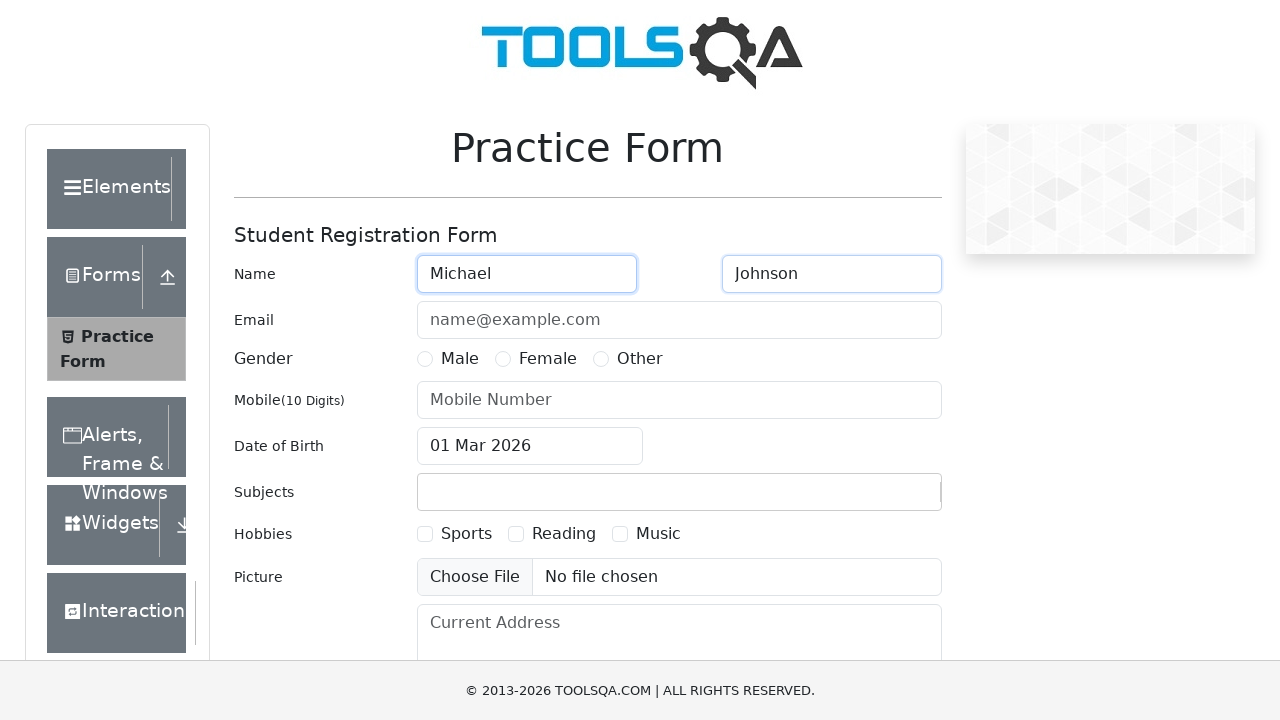

Filled Email field with 'michael.johnson@example.com' on #userEmail
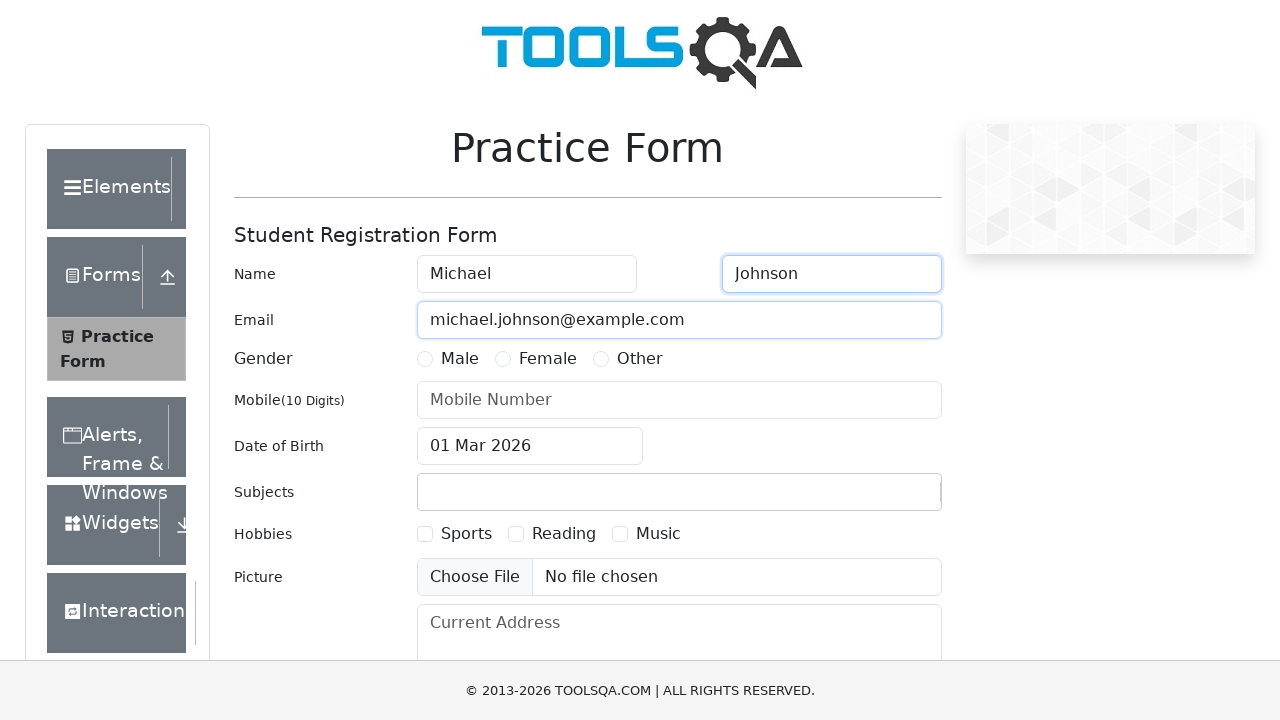

Selected Male gender option at (460, 359) on [for="gender-radio-1"]
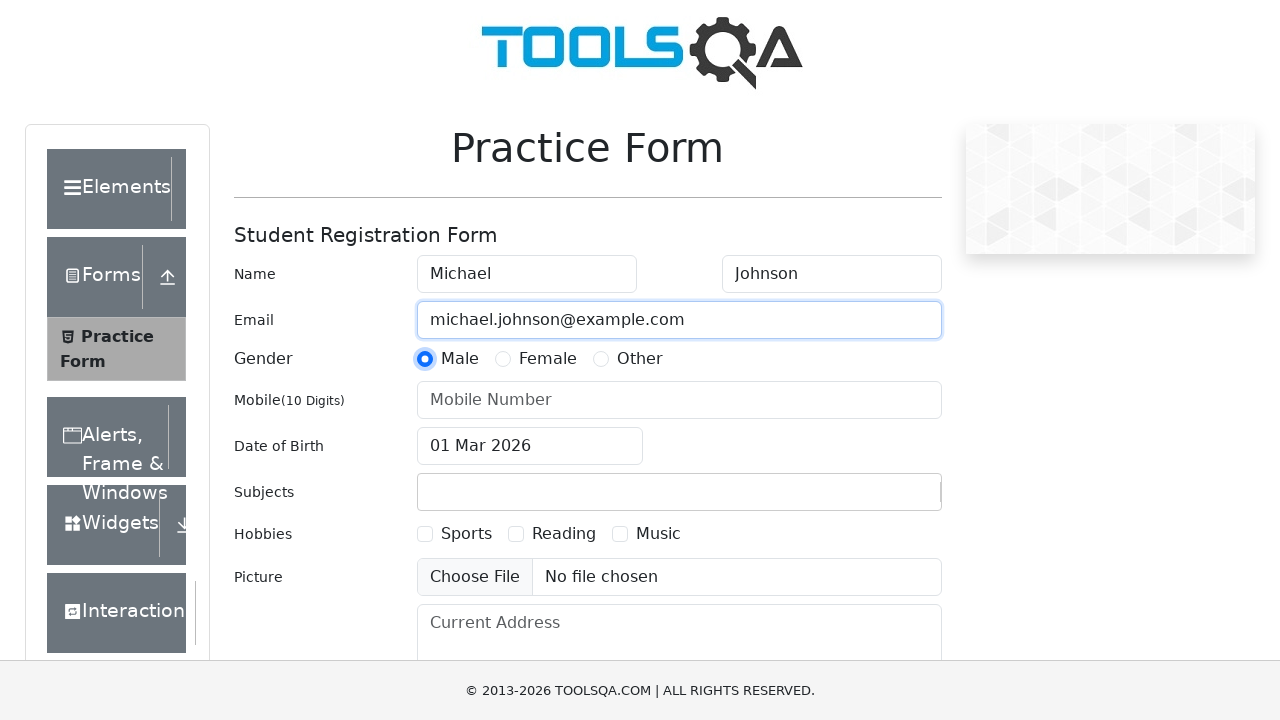

Filled Mobile Number field with '8547129630' on internal:attr=[placeholder="Mobile Number"i]
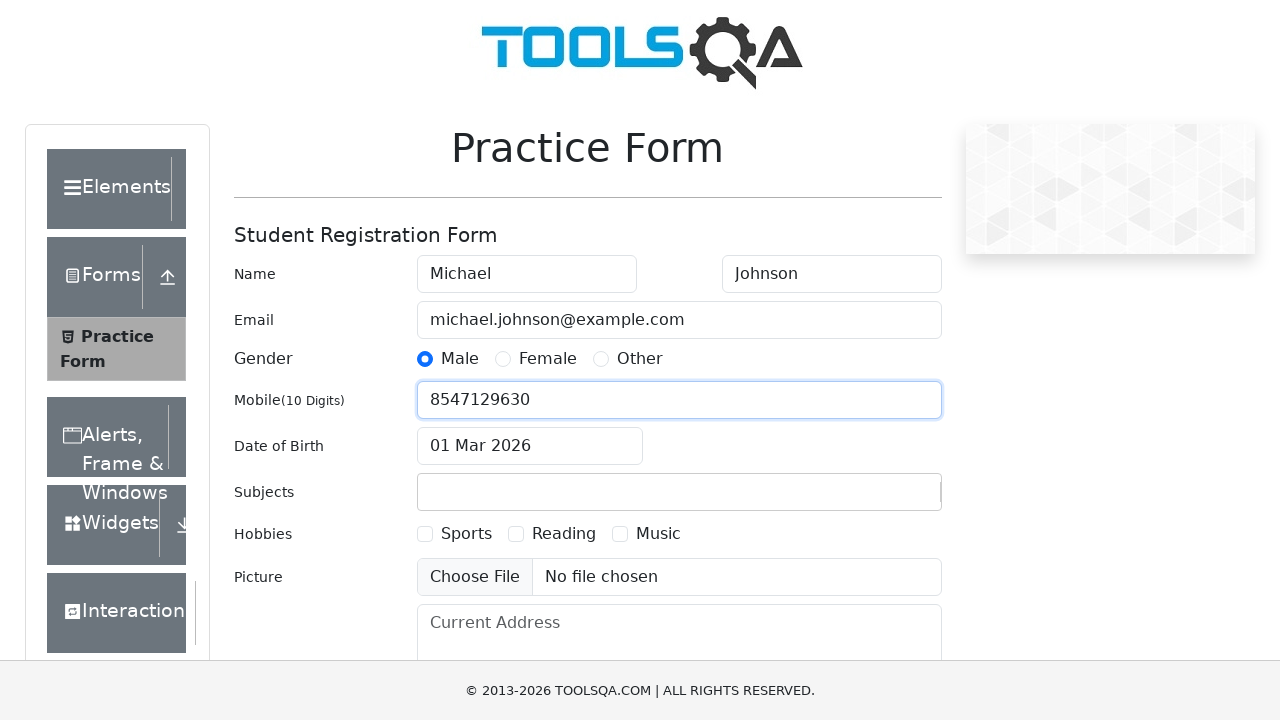

Filled Date of Birth field with '11 Sep 1998' on #dateOfBirthInput
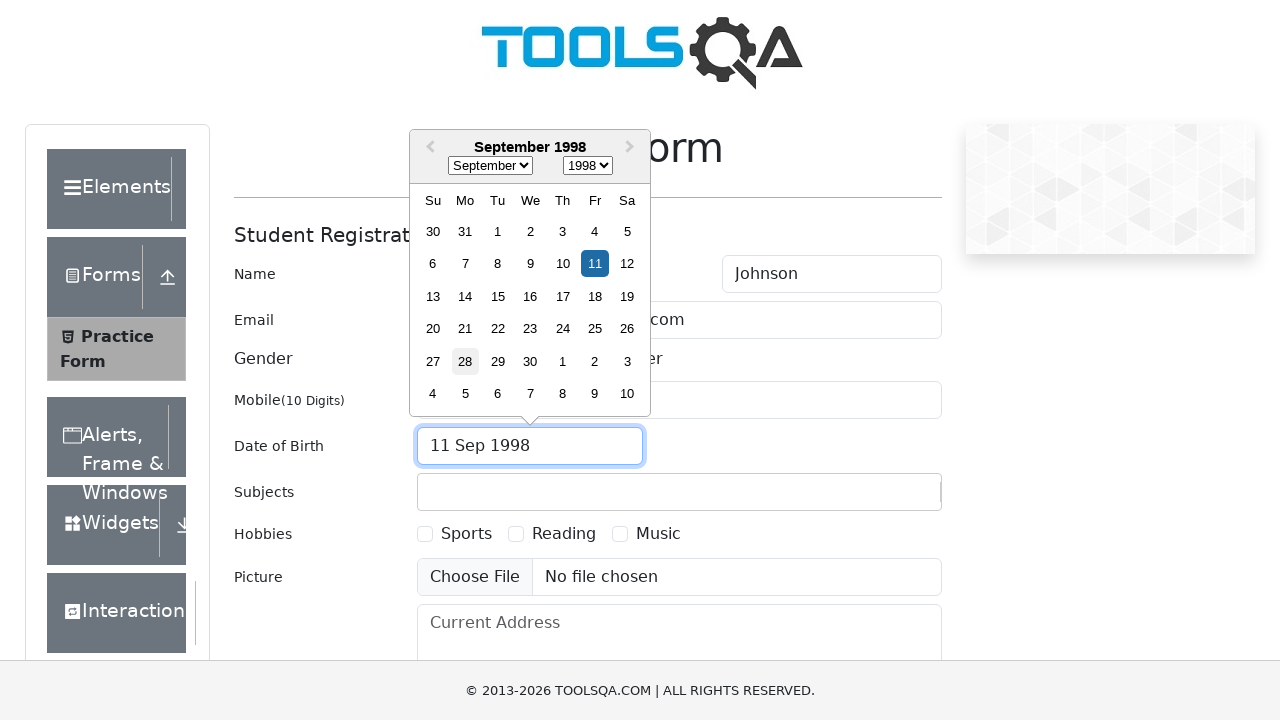

Pressed Enter to confirm date of birth on #dateOfBirthInput
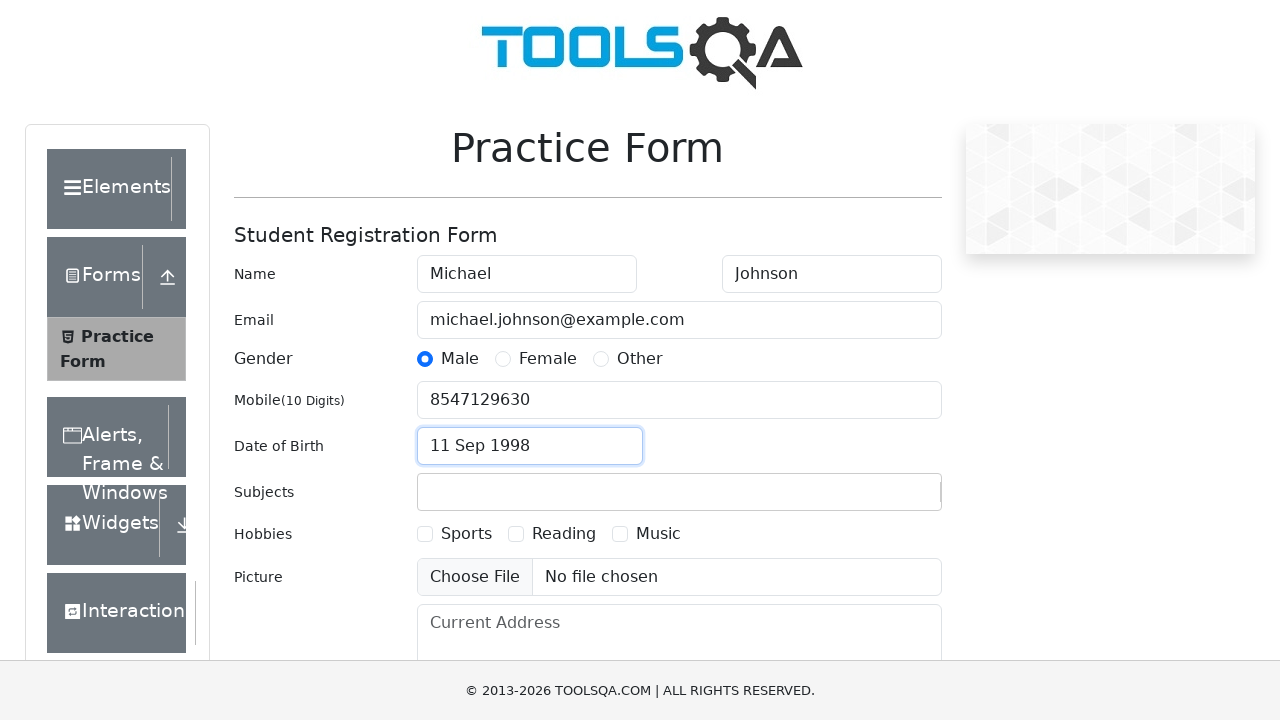

Filled Subjects field with 'Maths' on #subjectsInput
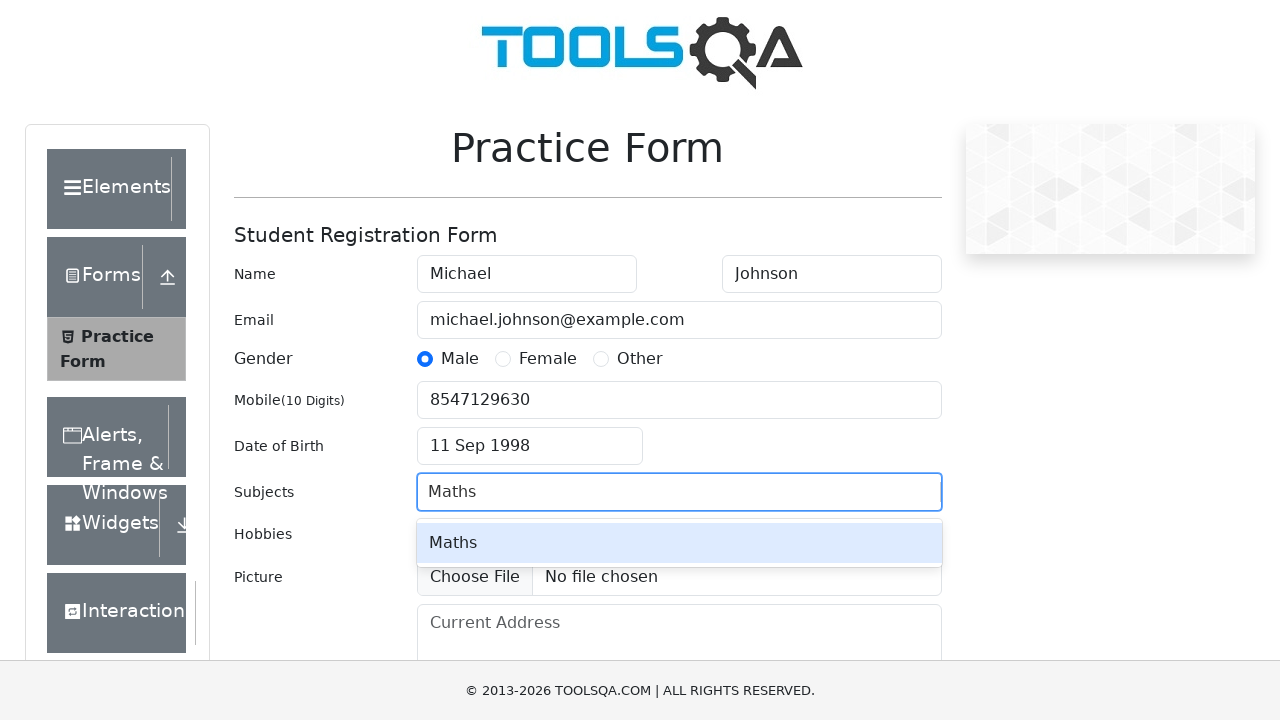

Pressed Enter to confirm subject selection on #subjectsInput
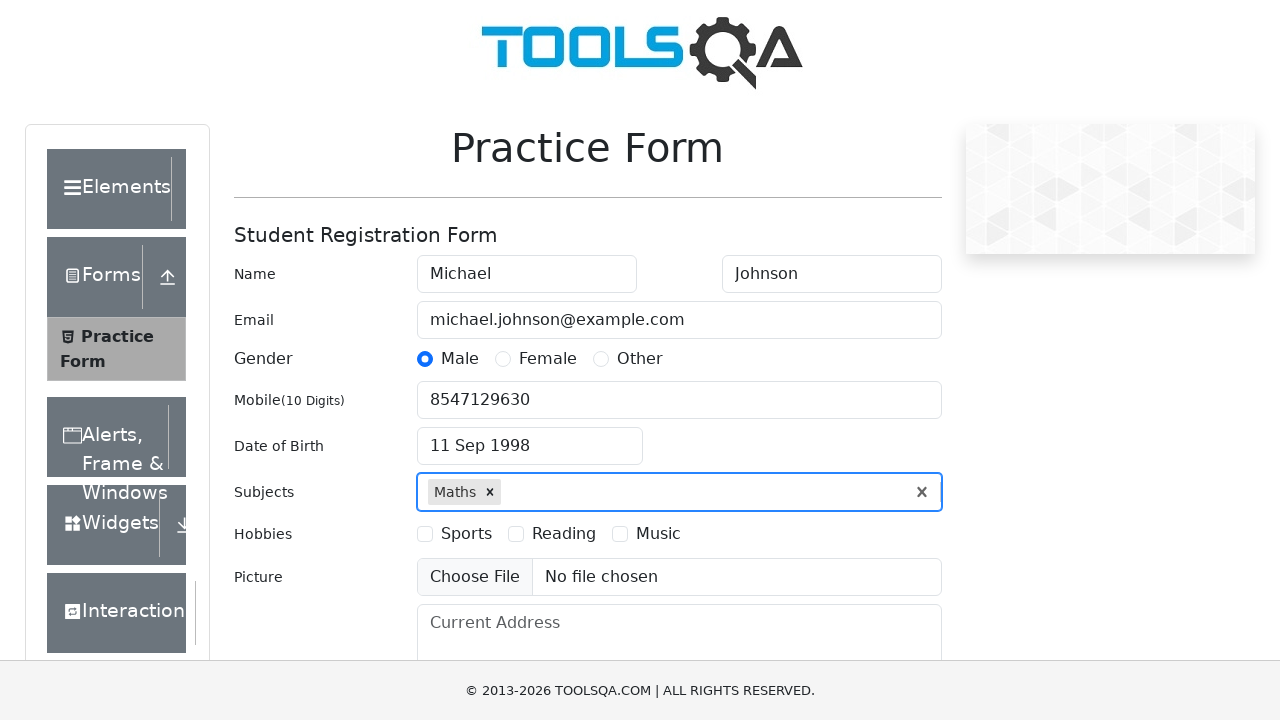

Selected Sports hobby checkbox at (466, 534) on [for="hobbies-checkbox-1"]
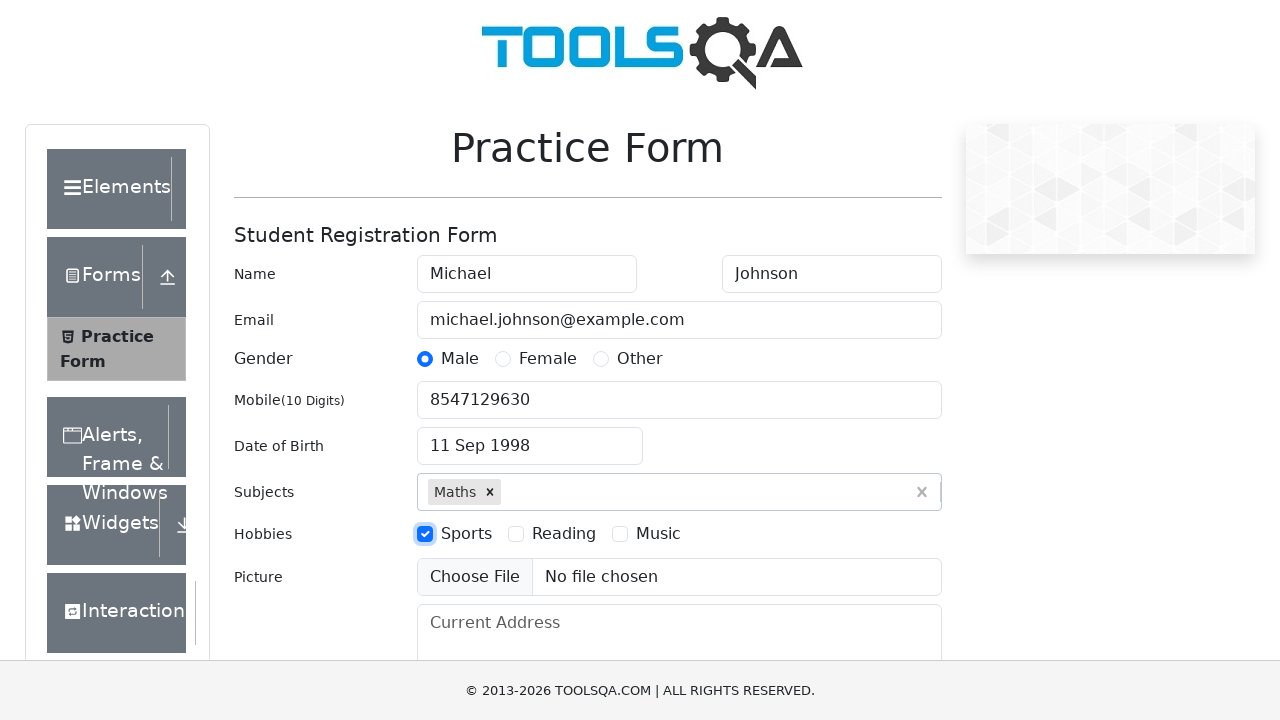

Filled Current Address field with '123 Main Street, Apartment 4B, New York' on internal:attr=[placeholder="Current Address"i]
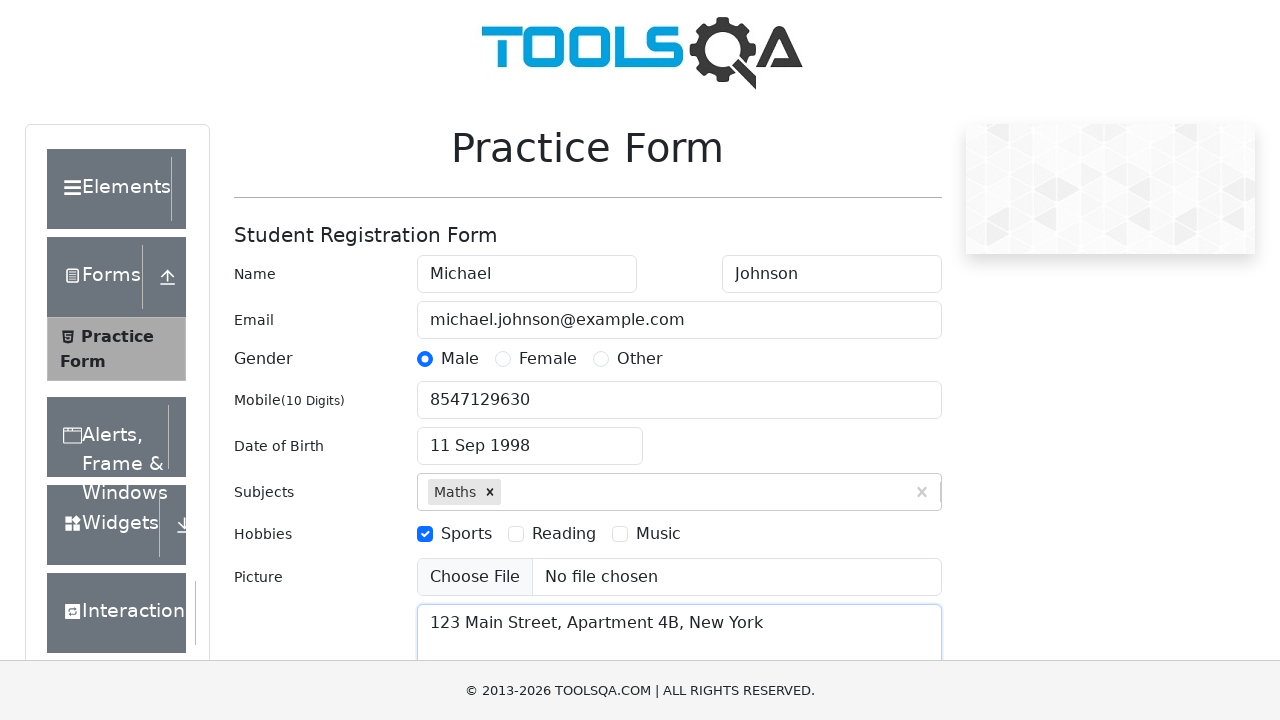

Filled State field with 'NCR' on #state input
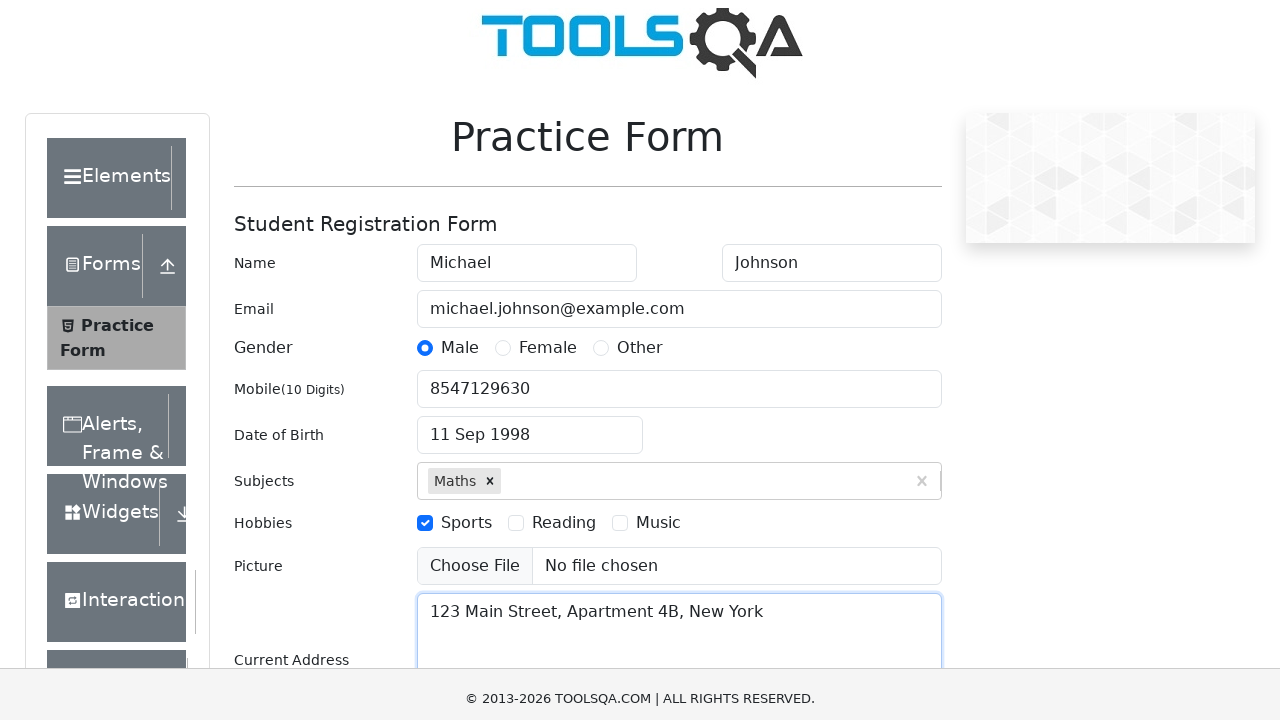

Pressed Enter to confirm state selection on #state input
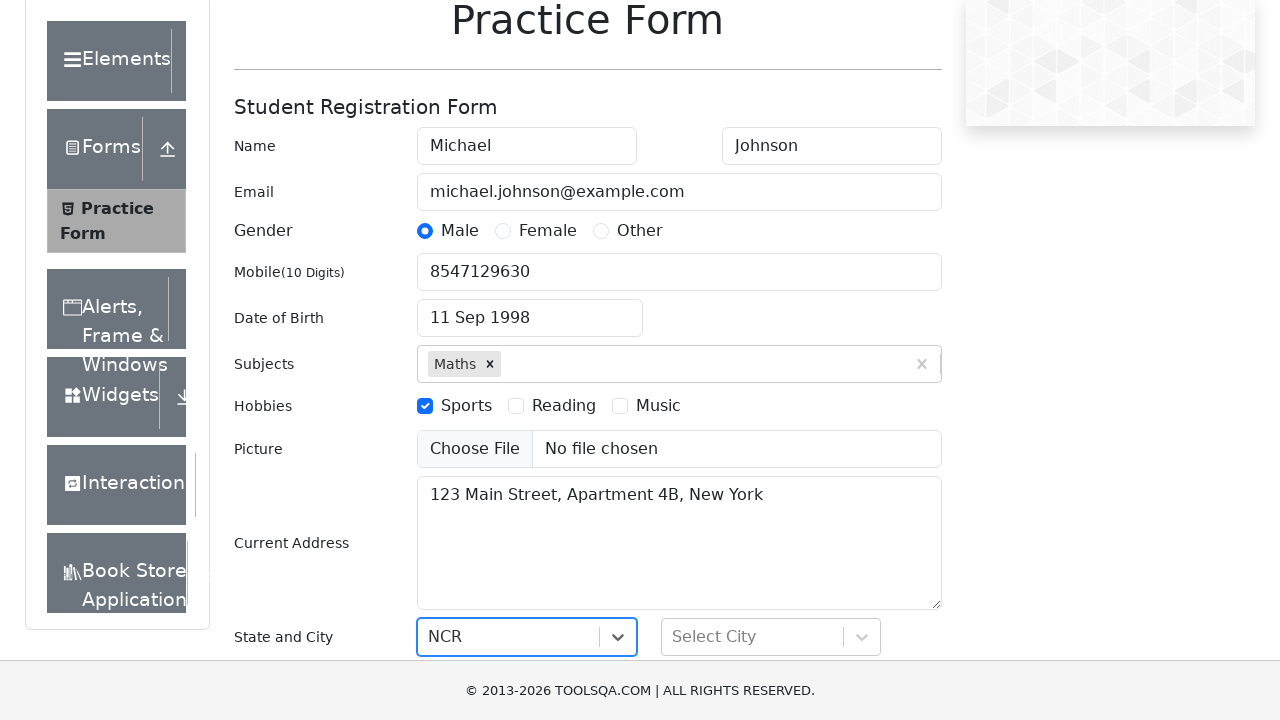

Filled City field with 'Delhi' on #city input
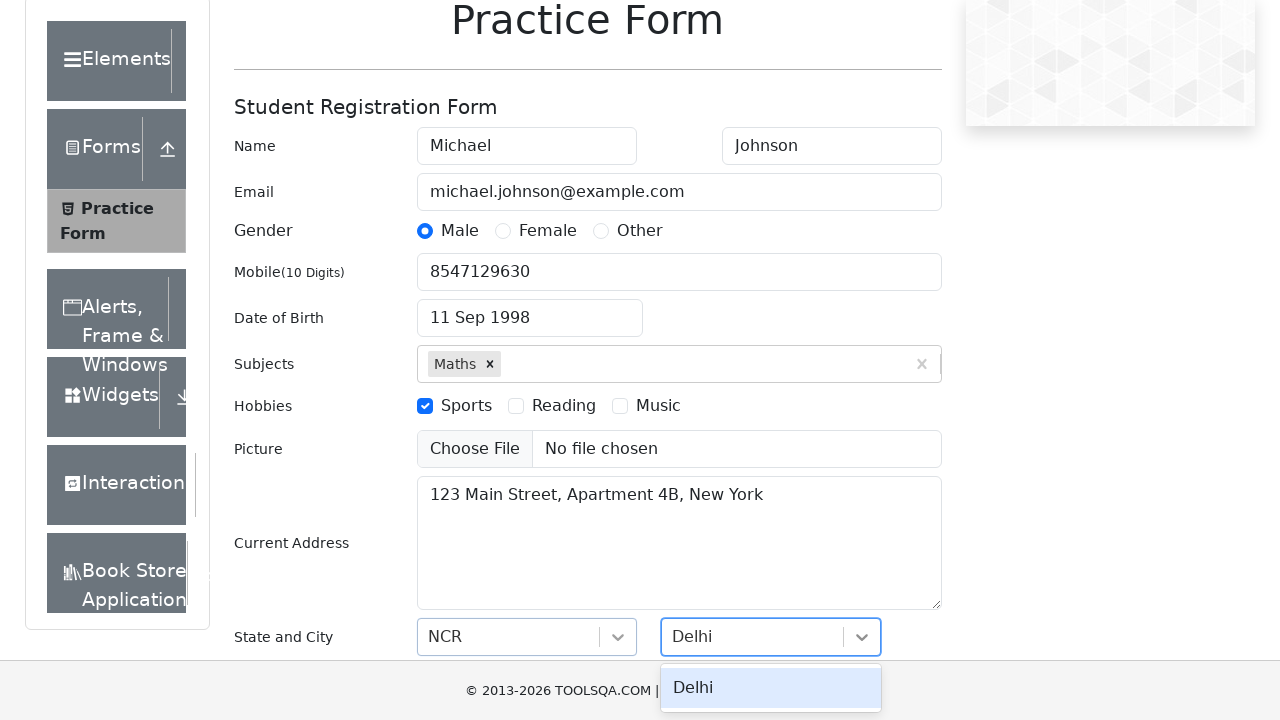

Pressed Enter to confirm city selection on #city input
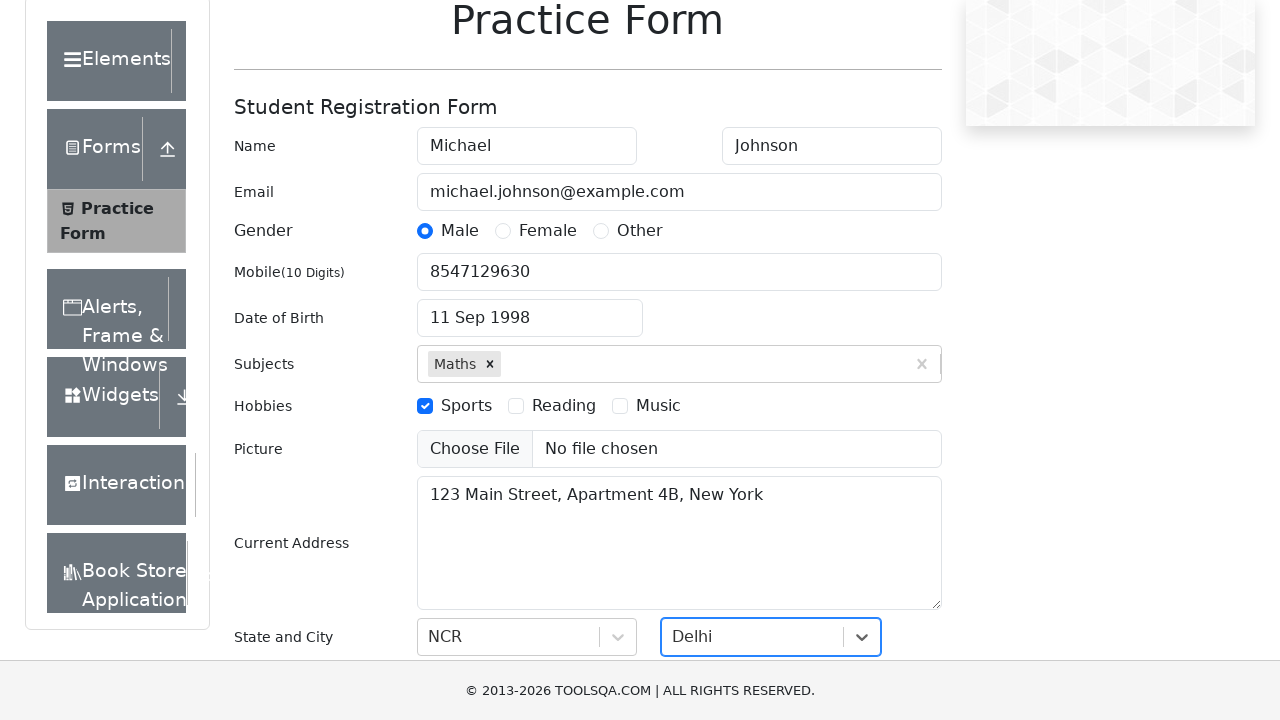

Clicked Submit button to submit the registration form at (885, 499) on internal:role=button[name="submit"i]
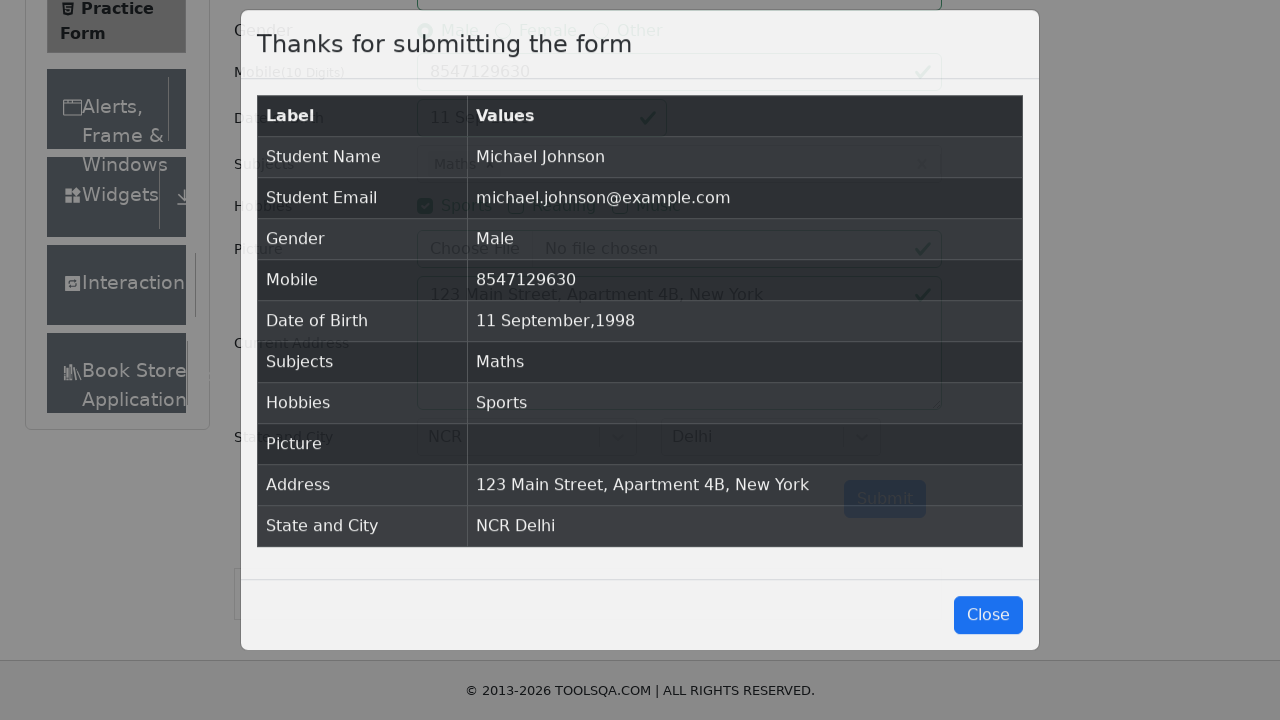

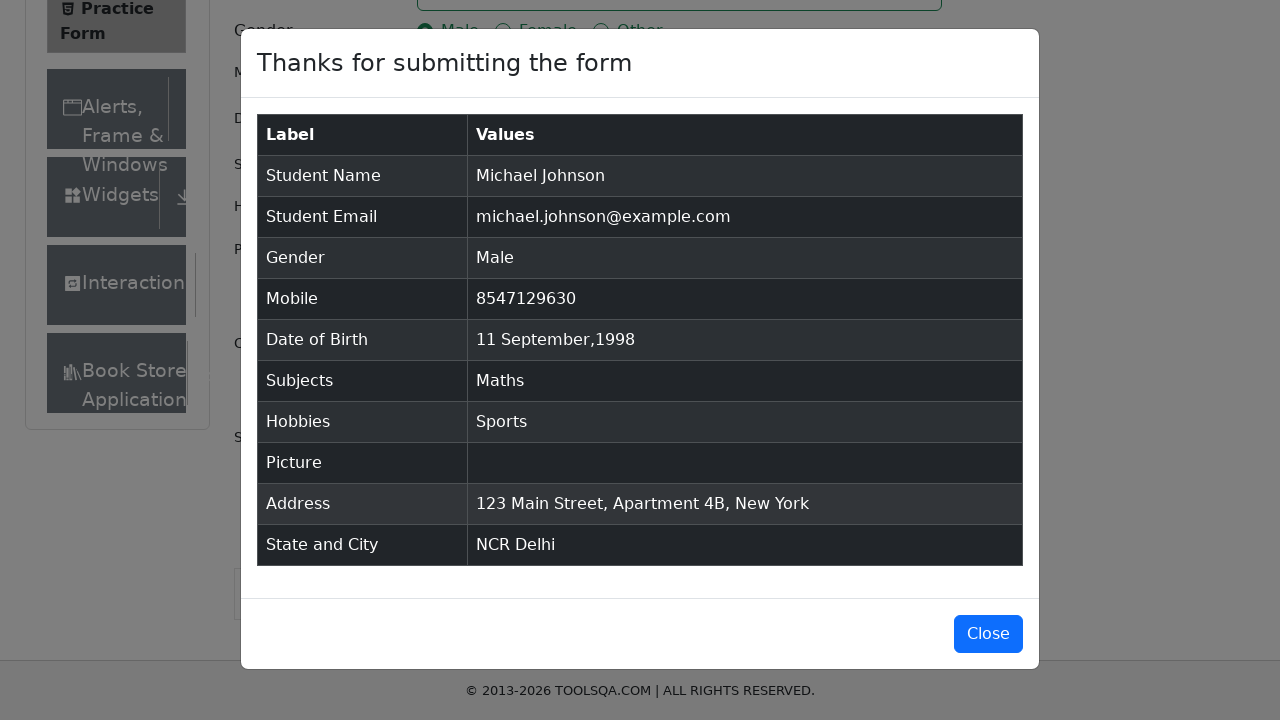